Tests that the Bilibili homepage loads correctly by verifying the search form is present

Starting URL: https://www.bilibili.com/

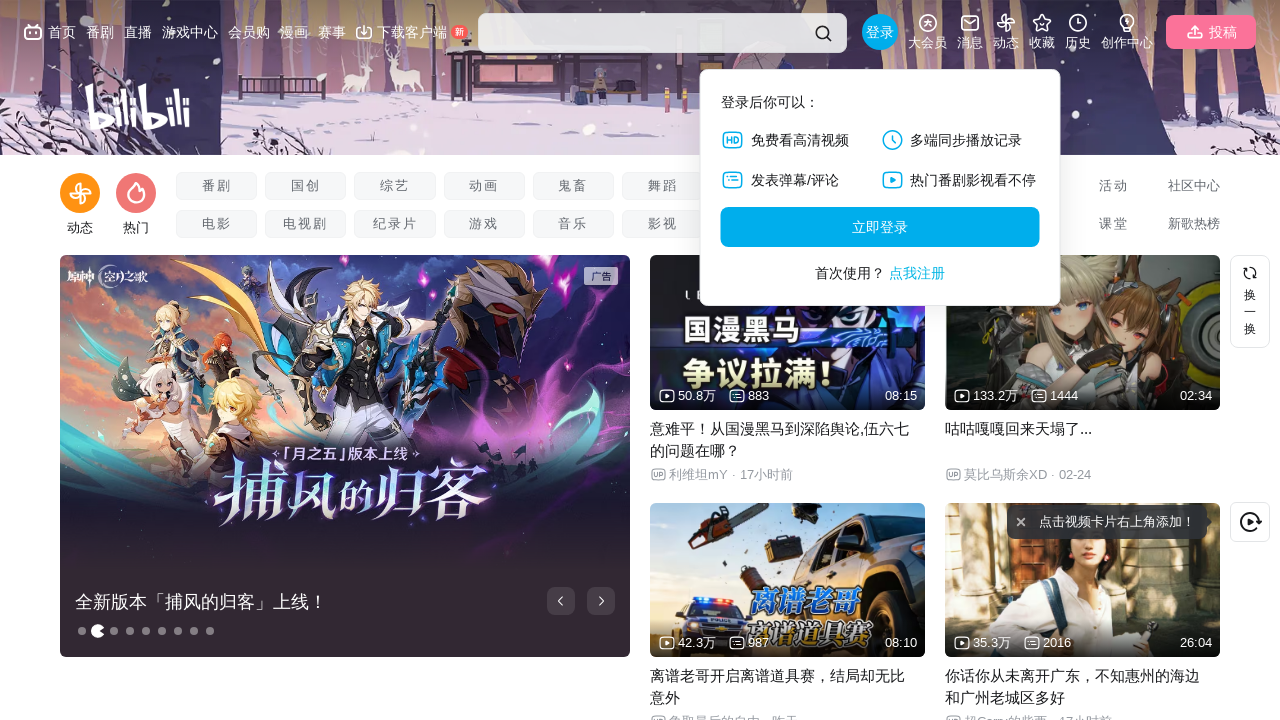

Navigated to Bilibili homepage
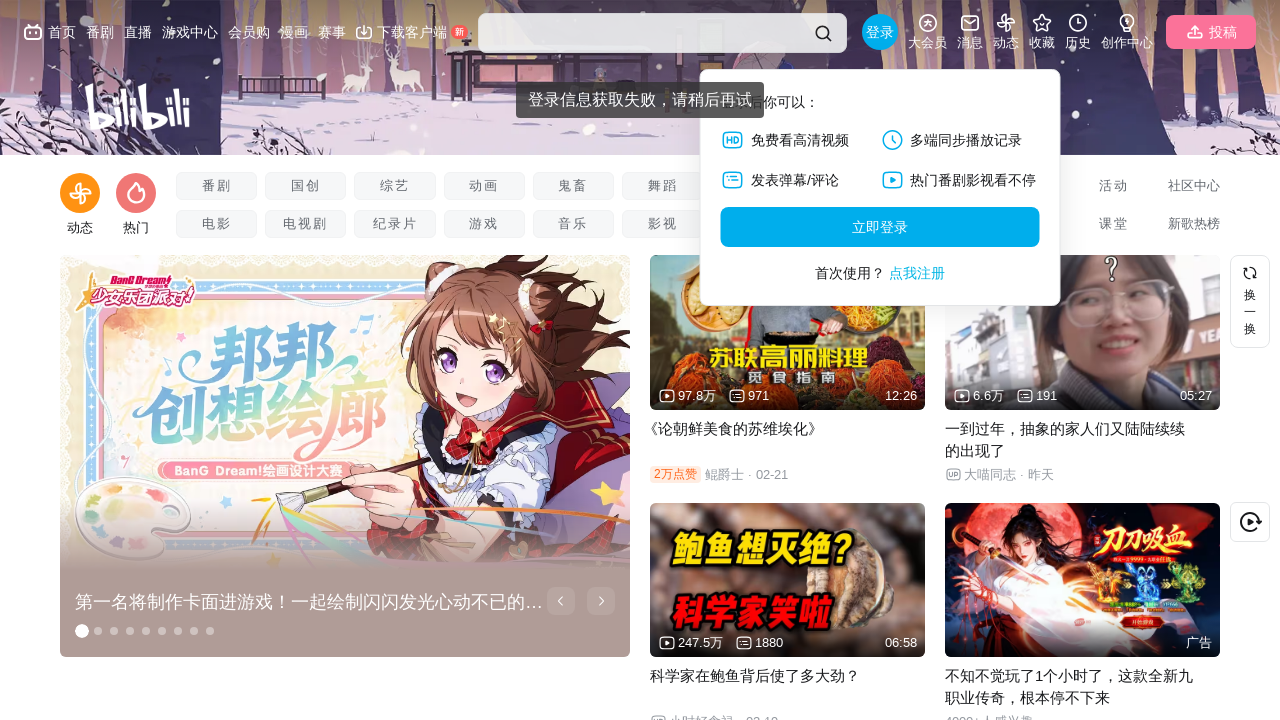

Search form loaded and verified on Bilibili homepage
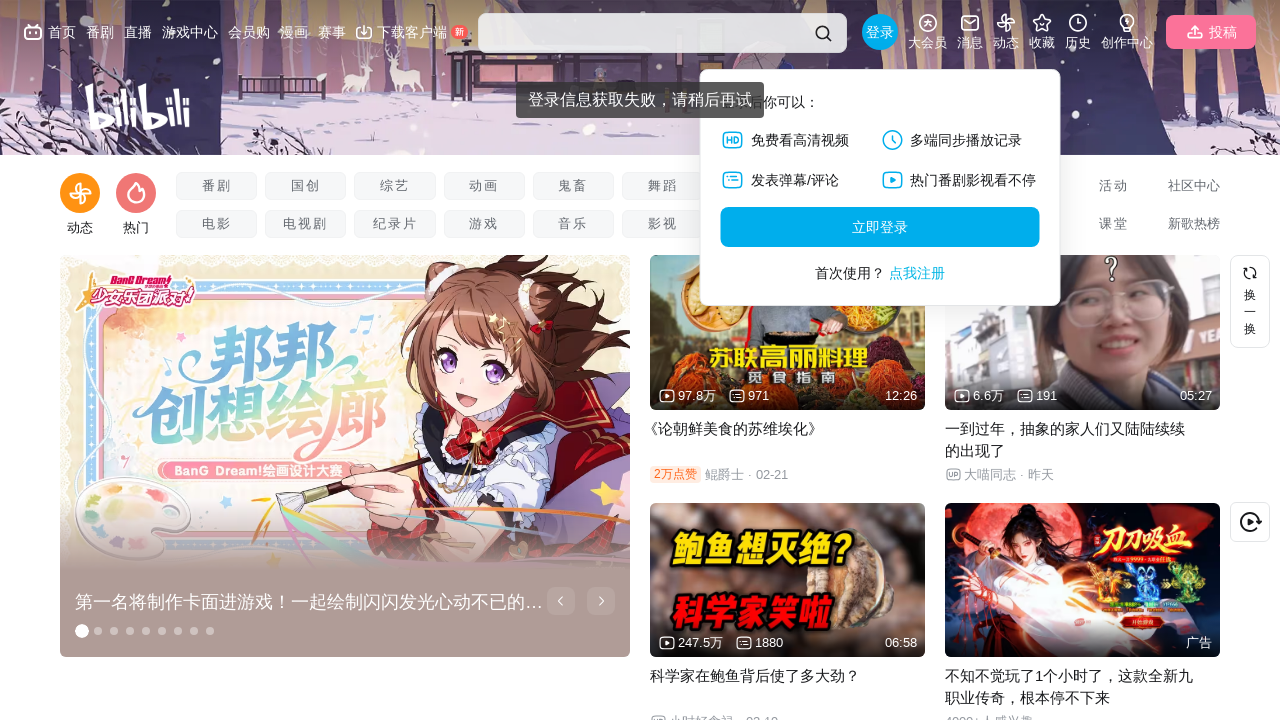

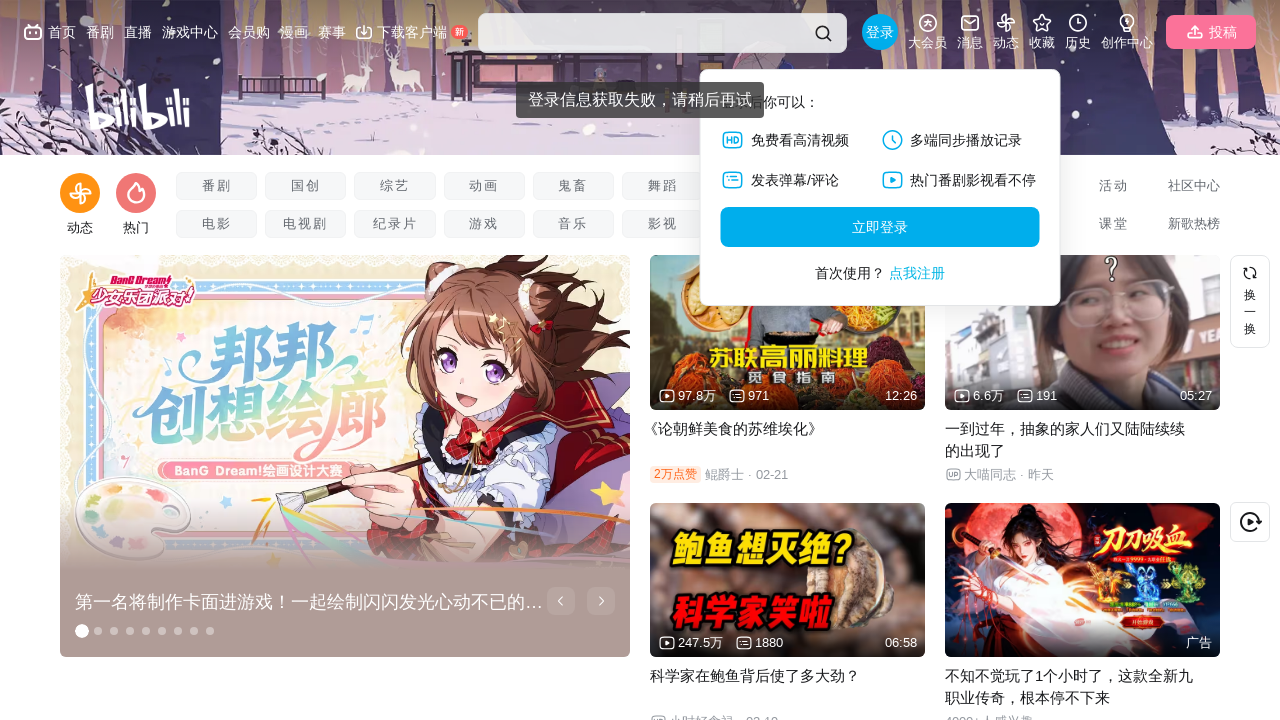